Creates todos, double-clicks to edit the second item, fills new text, and submits the edit

Starting URL: https://demo.playwright.dev/todomvc

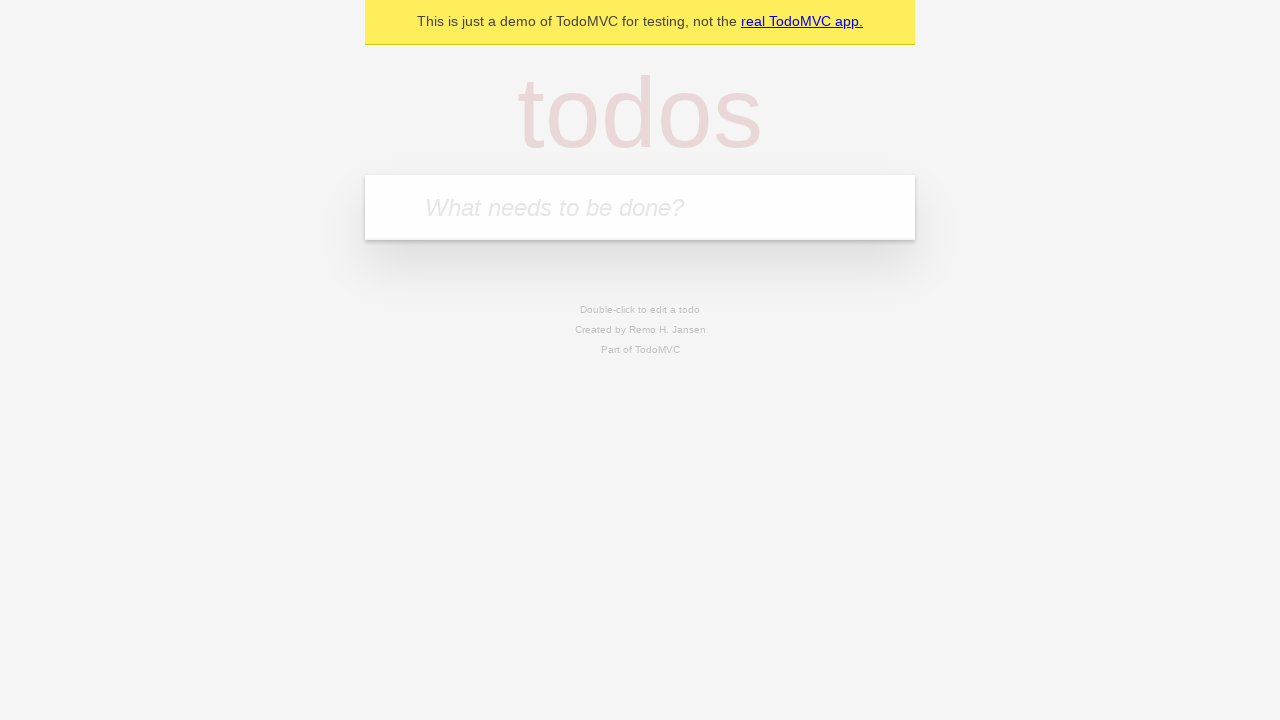

Filled first todo field with 'buy some cheese' on .new-todo
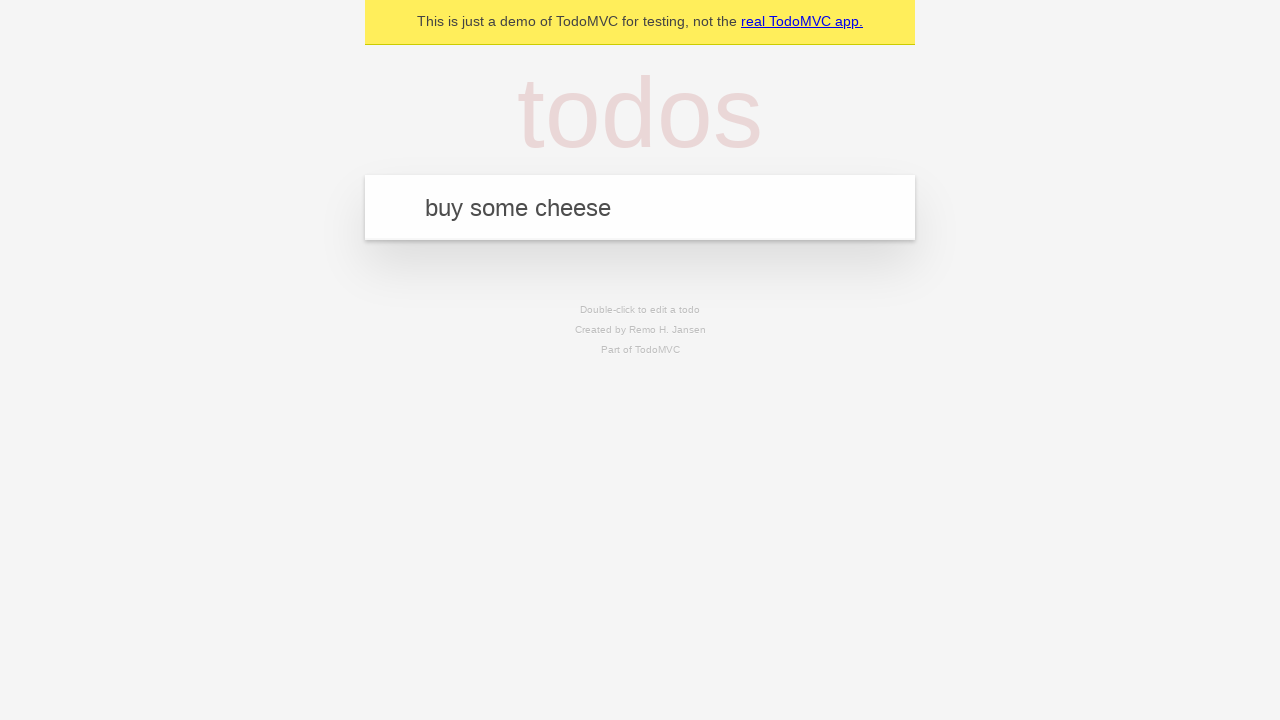

Pressed Enter to create first todo on .new-todo
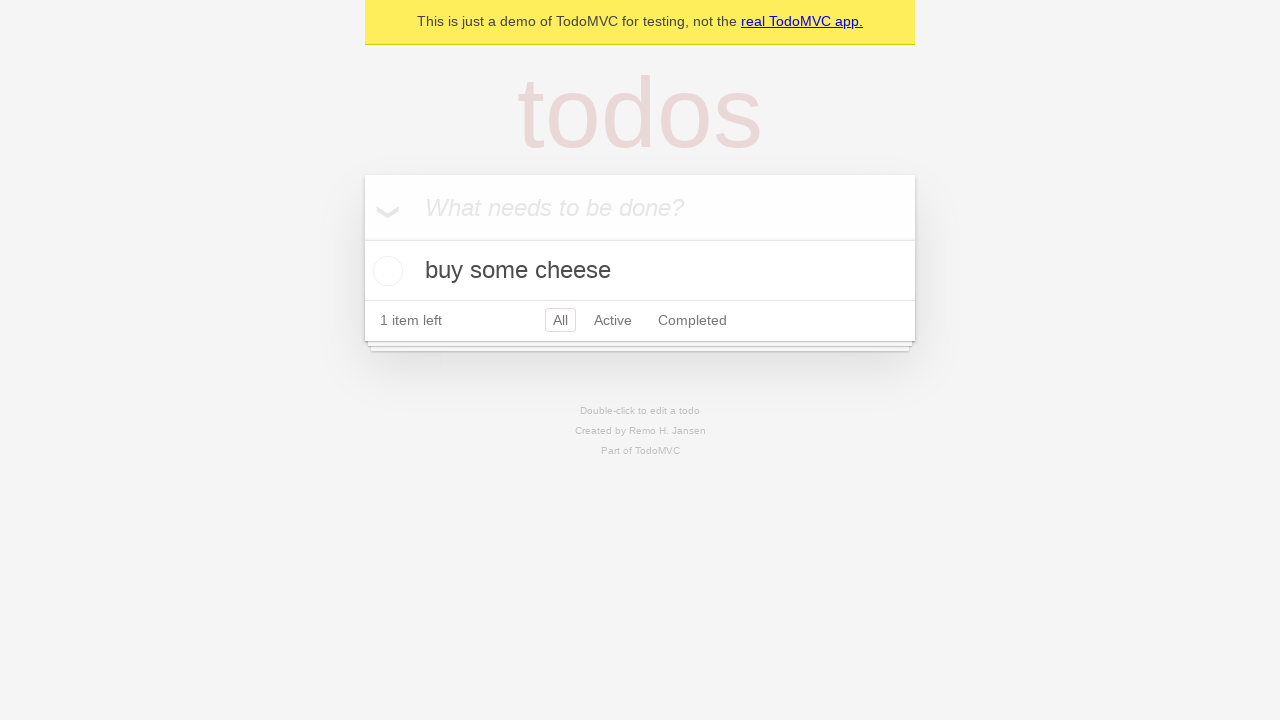

Filled second todo field with 'feed the cat' on .new-todo
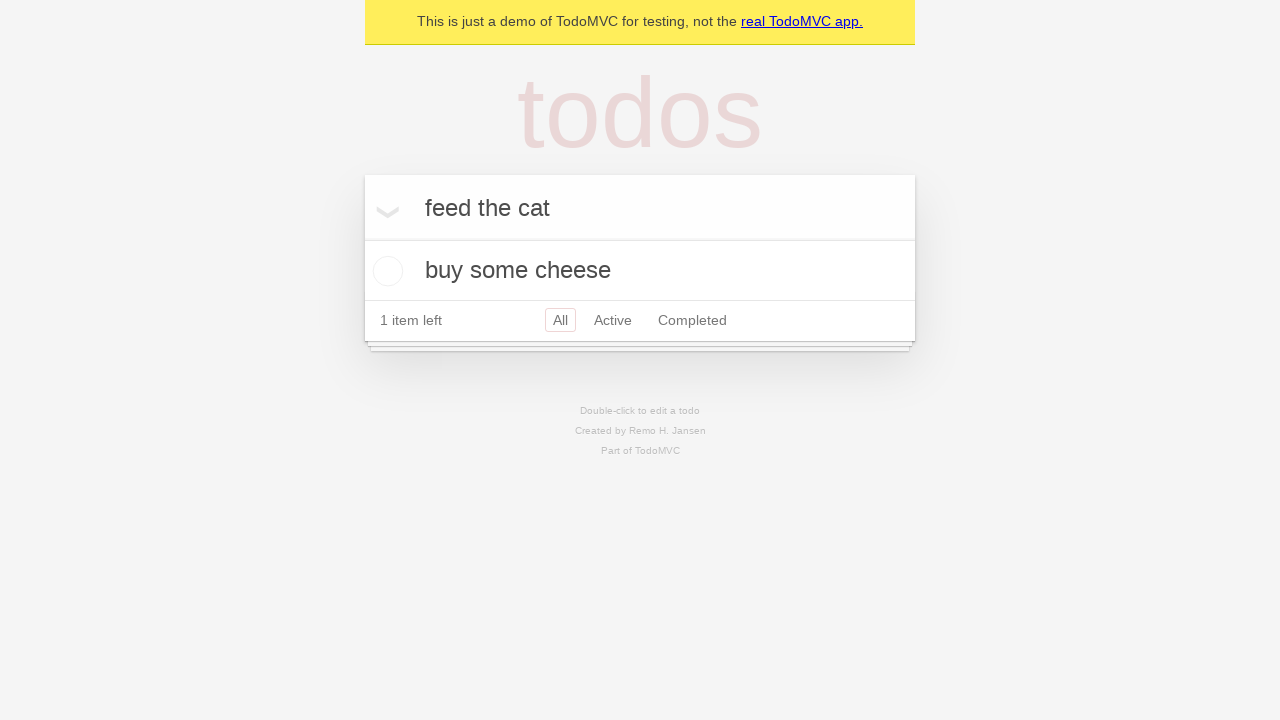

Pressed Enter to create second todo on .new-todo
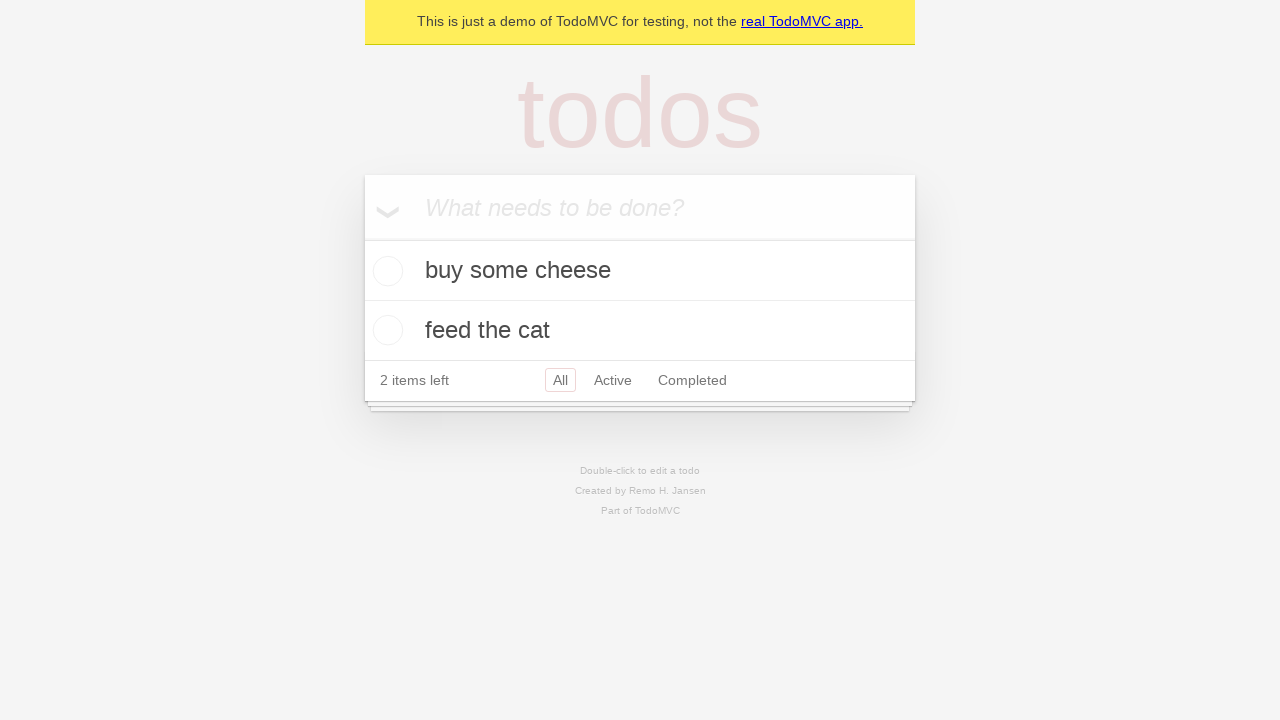

Filled third todo field with 'book a doctors appointment' on .new-todo
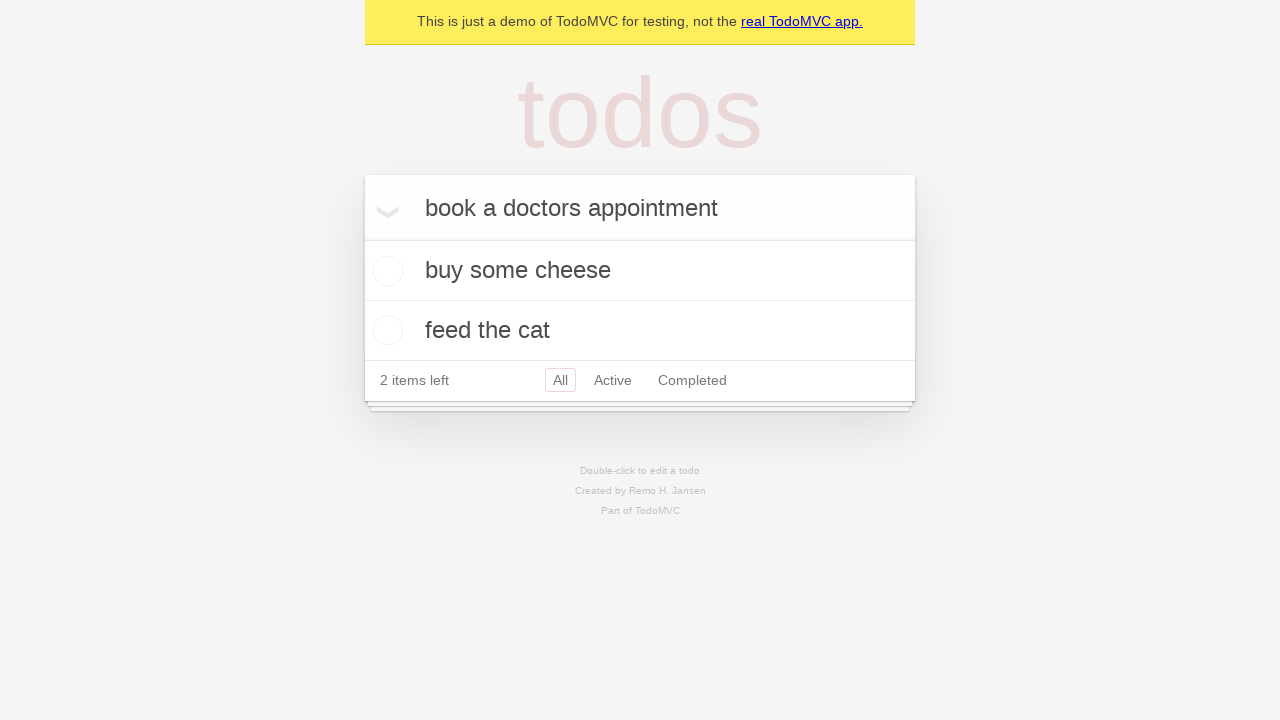

Pressed Enter to create third todo on .new-todo
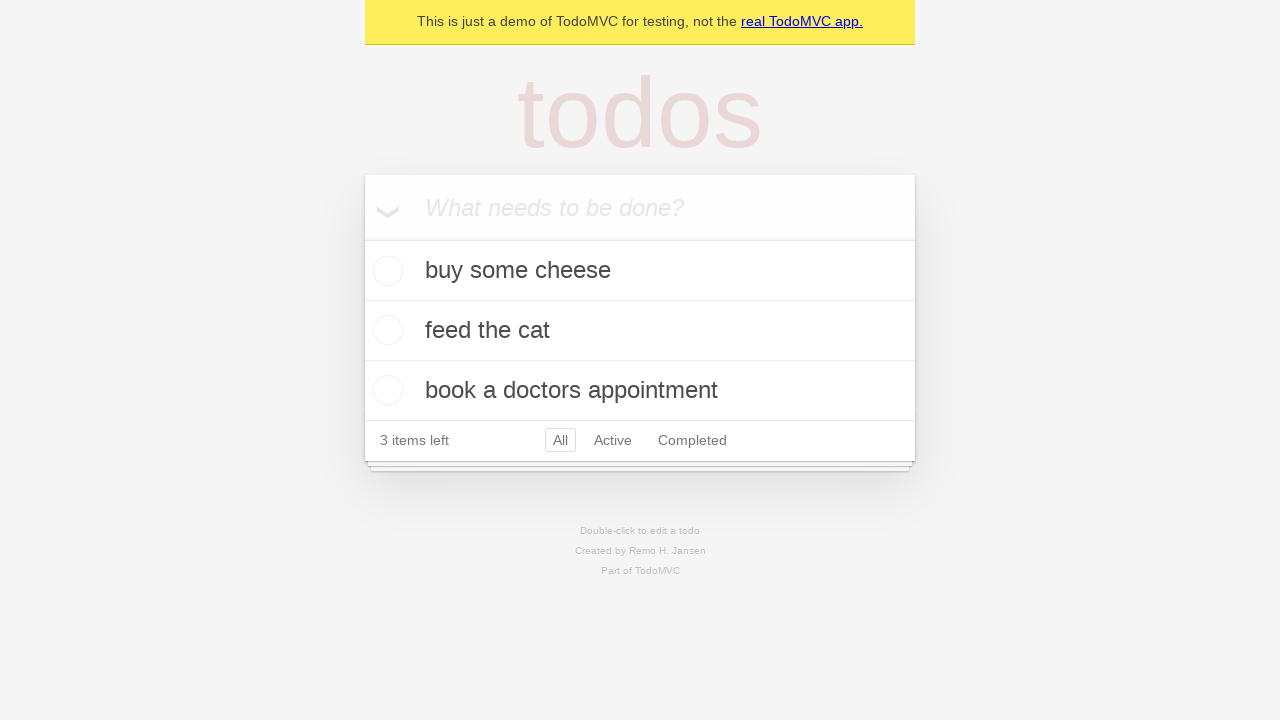

Located second todo item
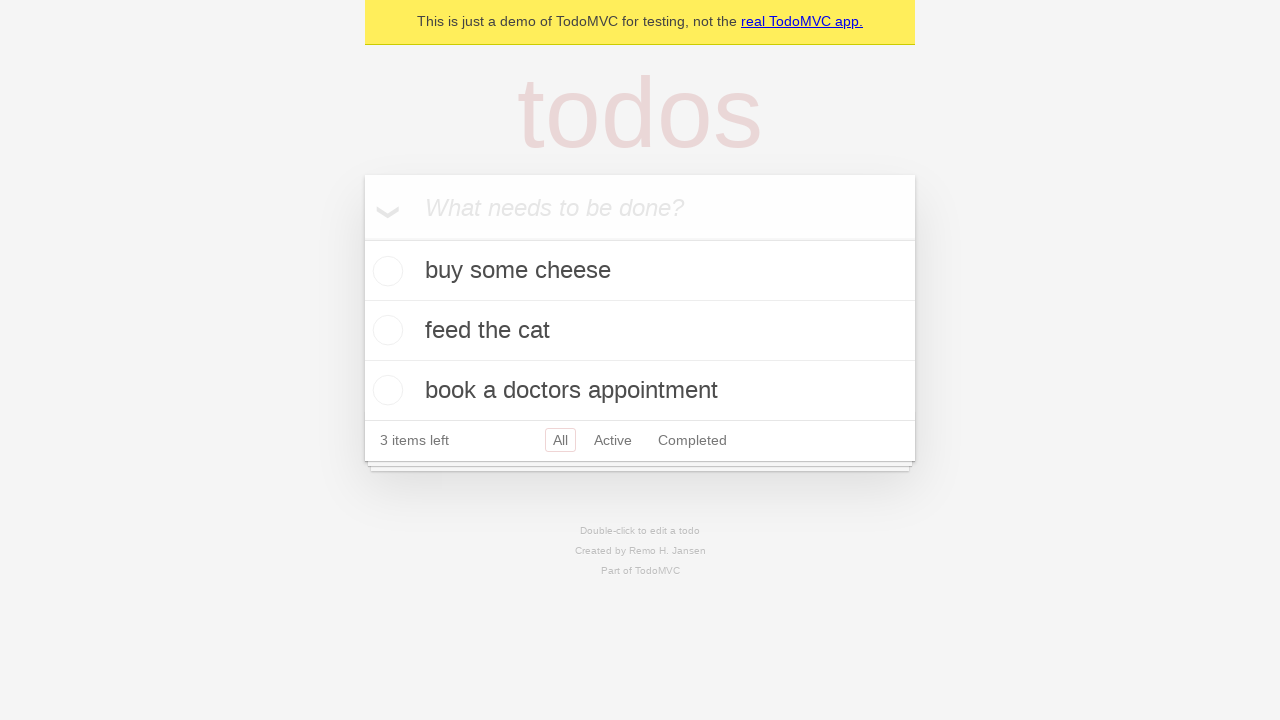

Double-clicked second todo to enter edit mode at (640, 331) on .todo-list li >> nth=1
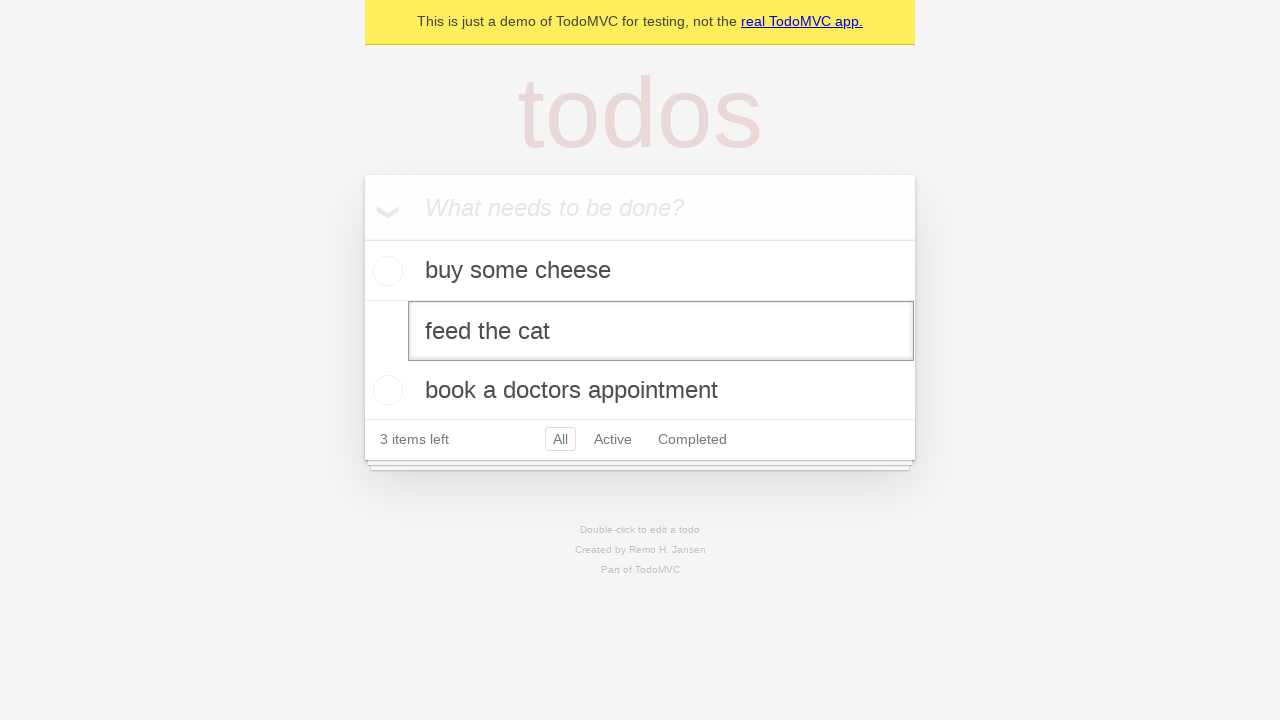

Filled edit field with 'buy some sausages' on .todo-list li >> nth=1 >> .edit
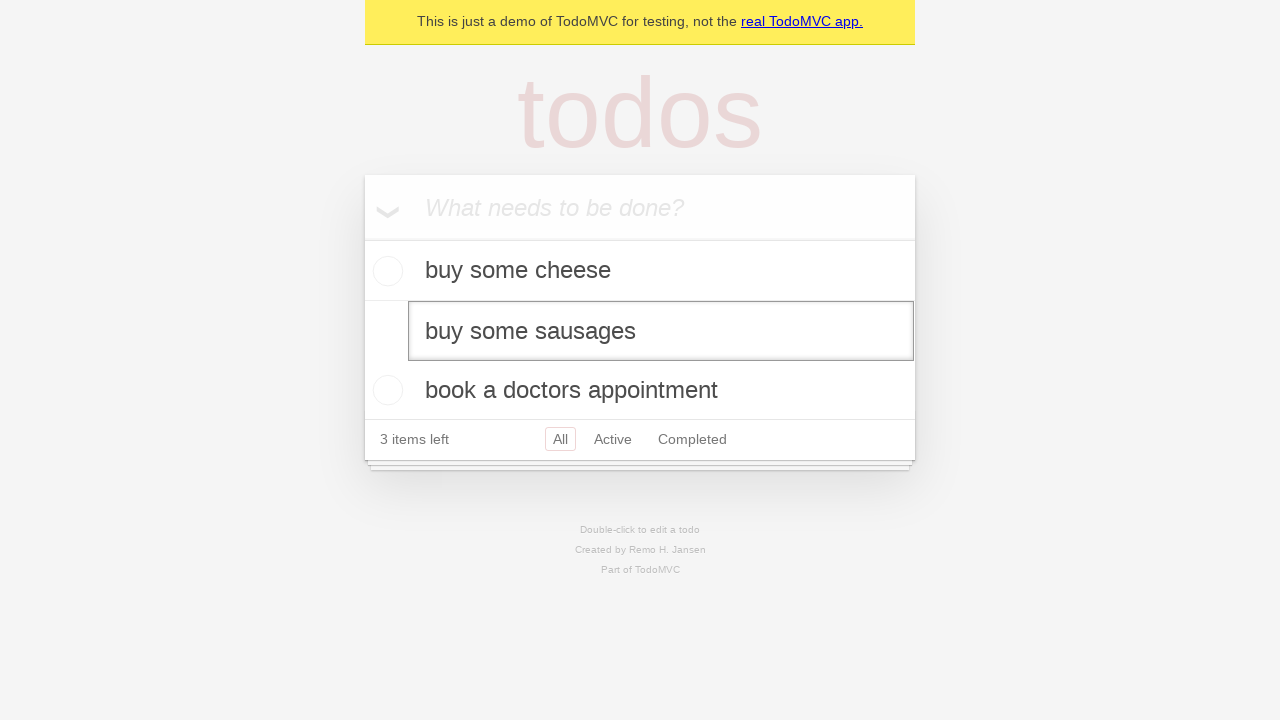

Pressed Enter to submit edited todo on .todo-list li >> nth=1 >> .edit
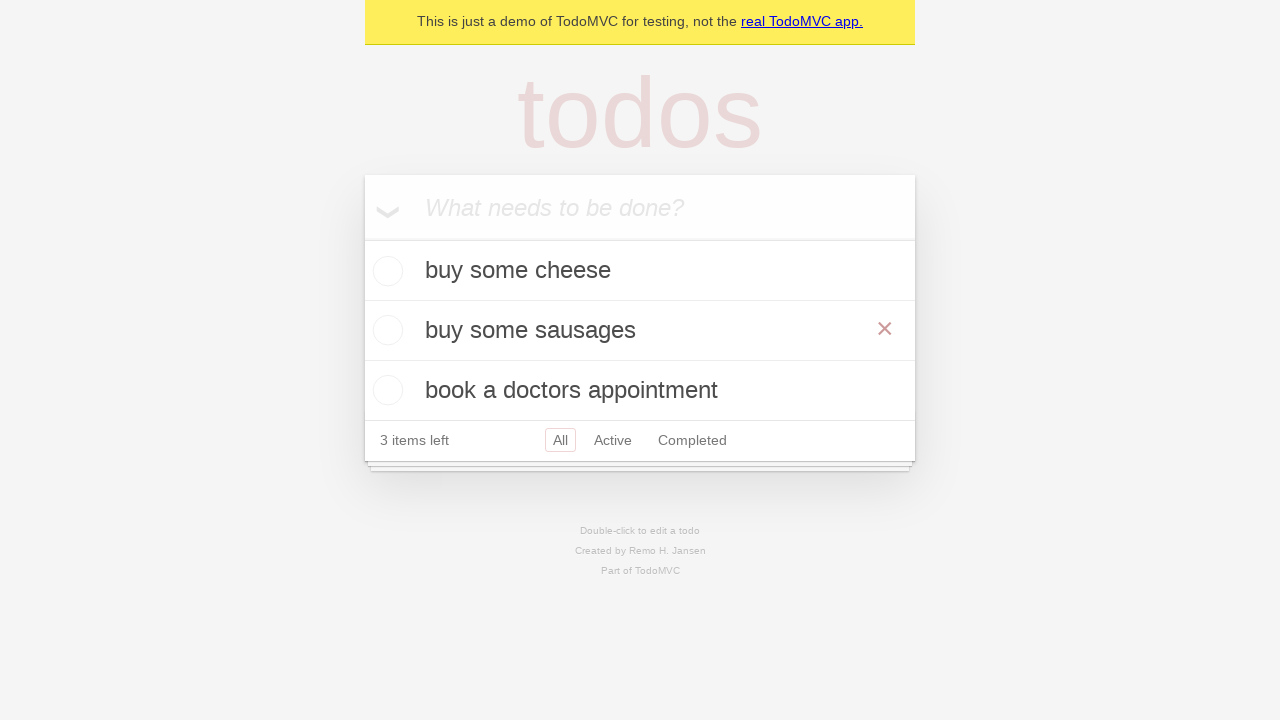

Waited for todo list to update
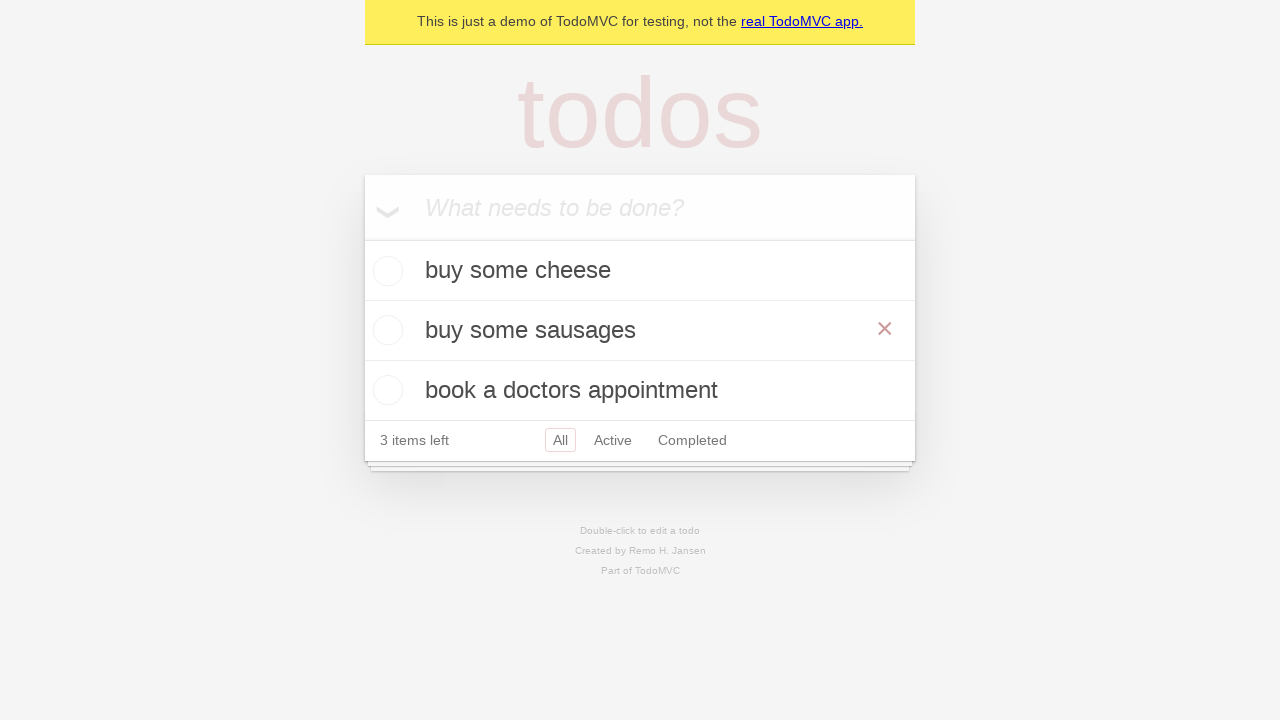

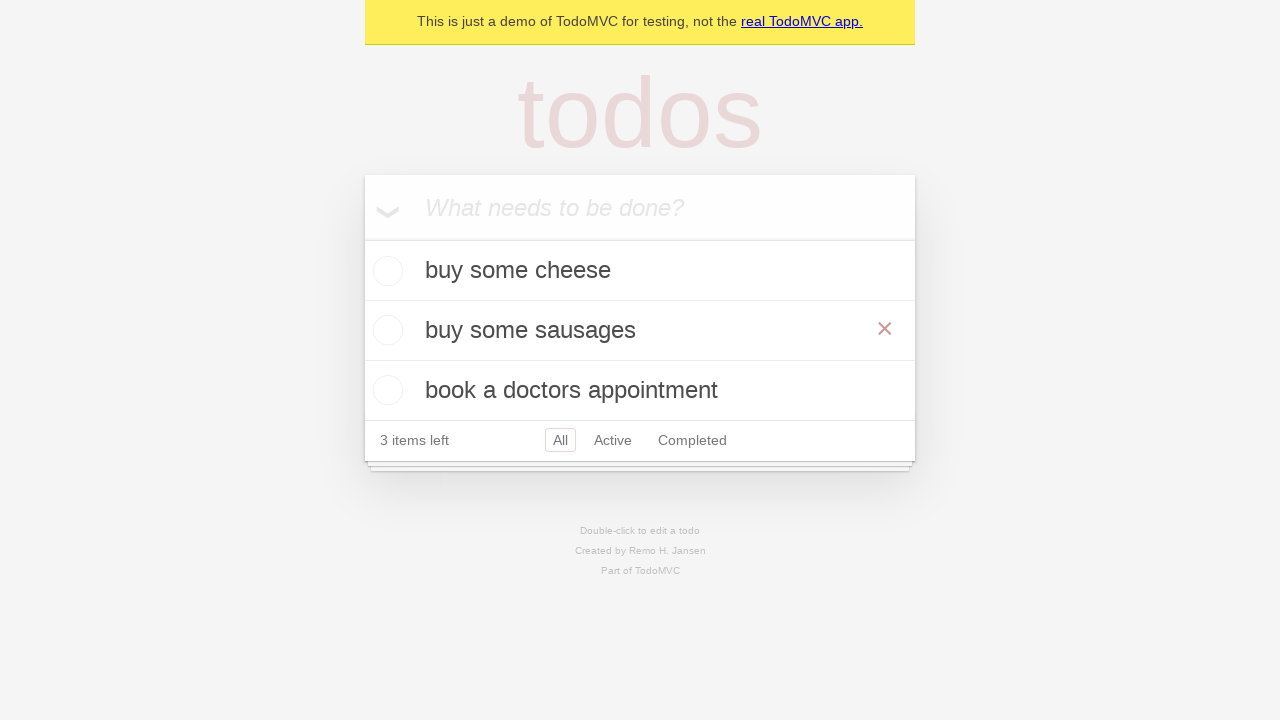